Tests the adults increment/decrement buttons on a hotel booking form, verifying button states and maximum accommodation limits

Starting URL: https://ancabota09.wixsite.com/intern

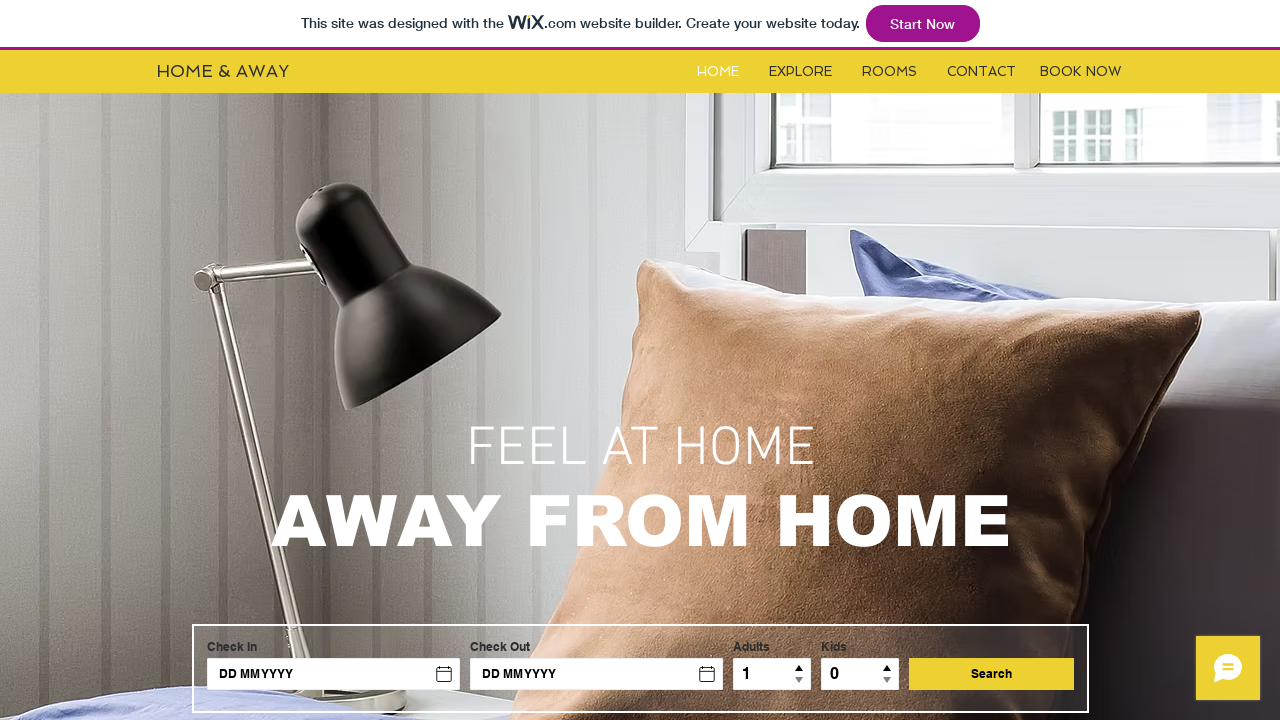

Clicked on Rooms button at (890, 72) on #i6kl732v2label
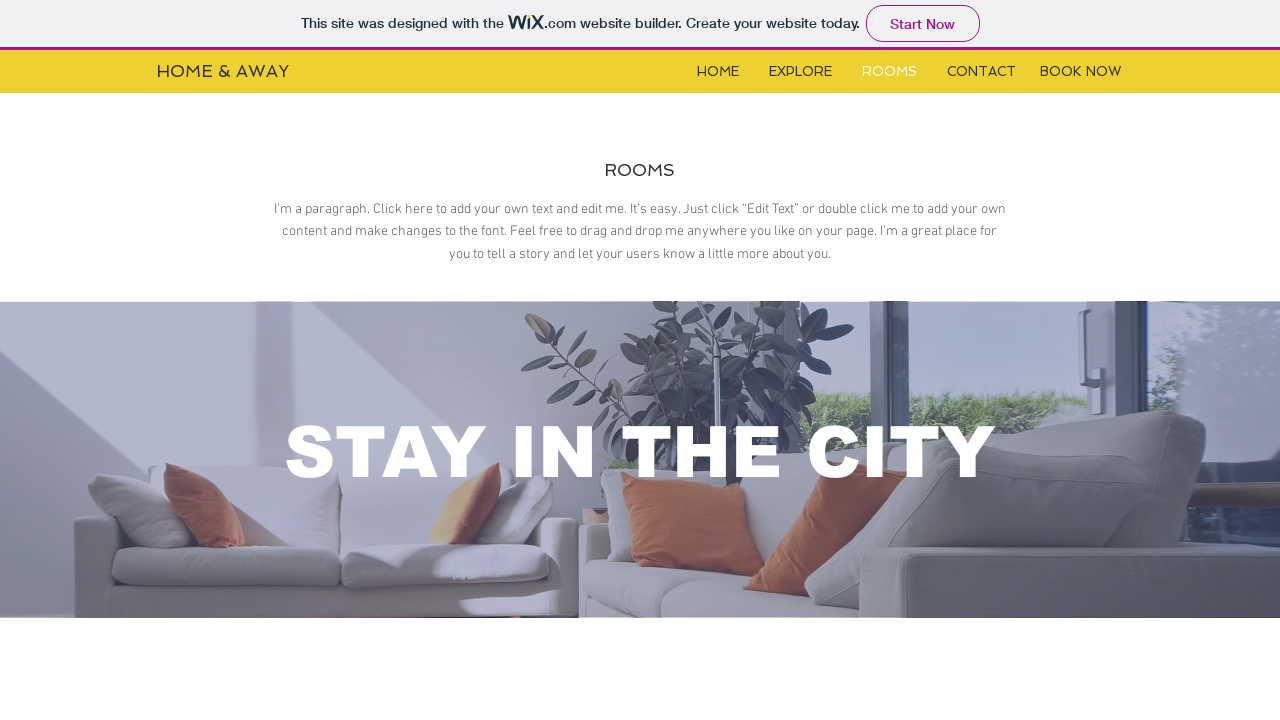

Located iframe for room selection
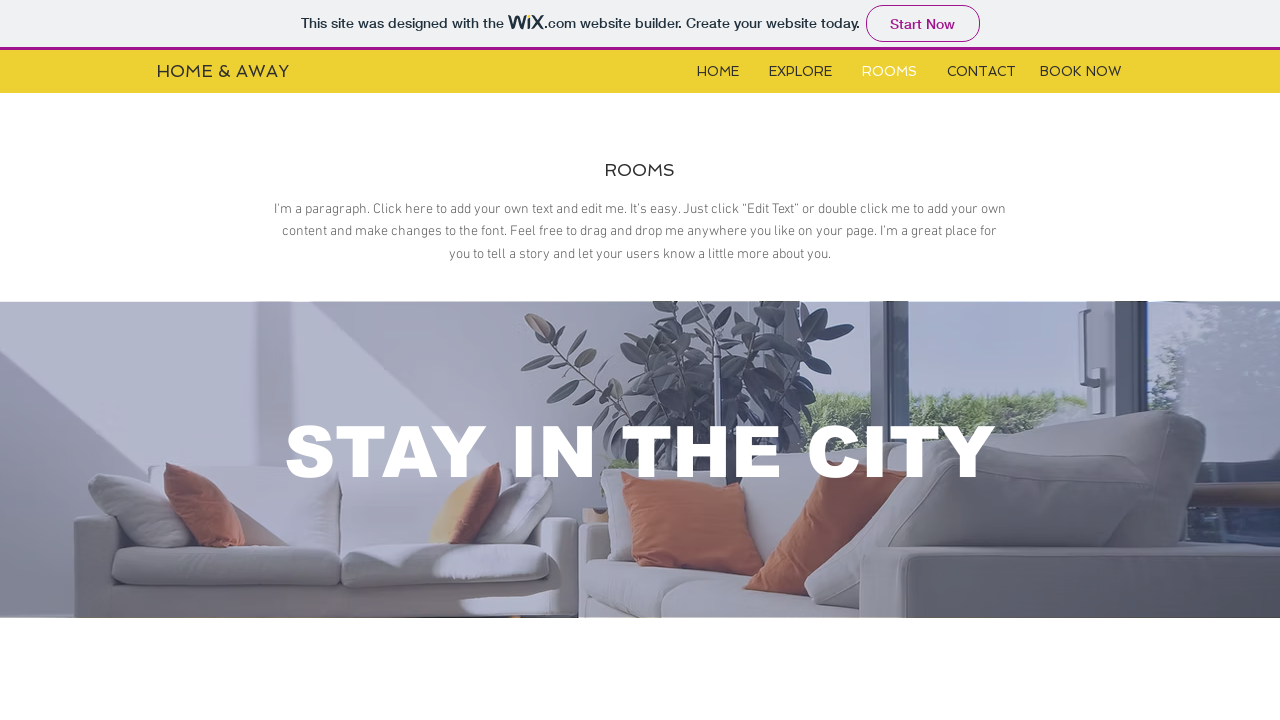

Clicked Standard Suite button at (1034, 360) on xpath=//*[@id='i6klgqap_0']/iframe >> internal:control=enter-frame >> xpath=//*[
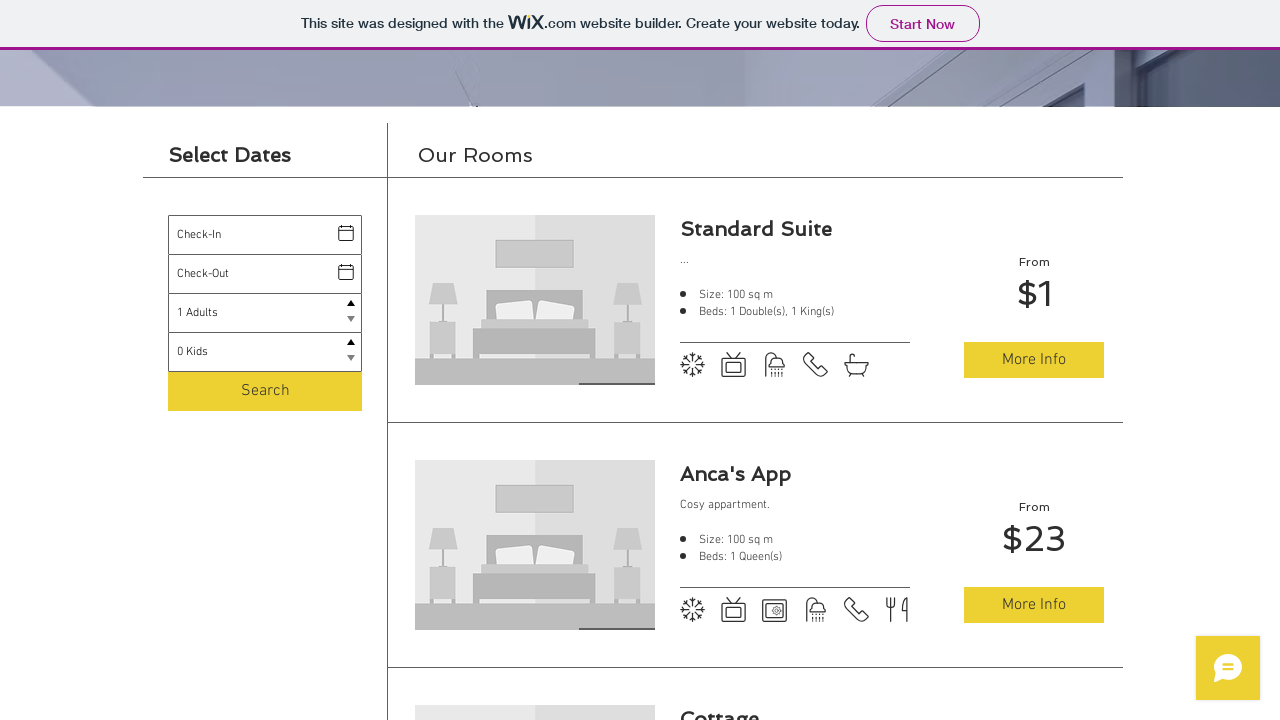

Located standard suite iframe
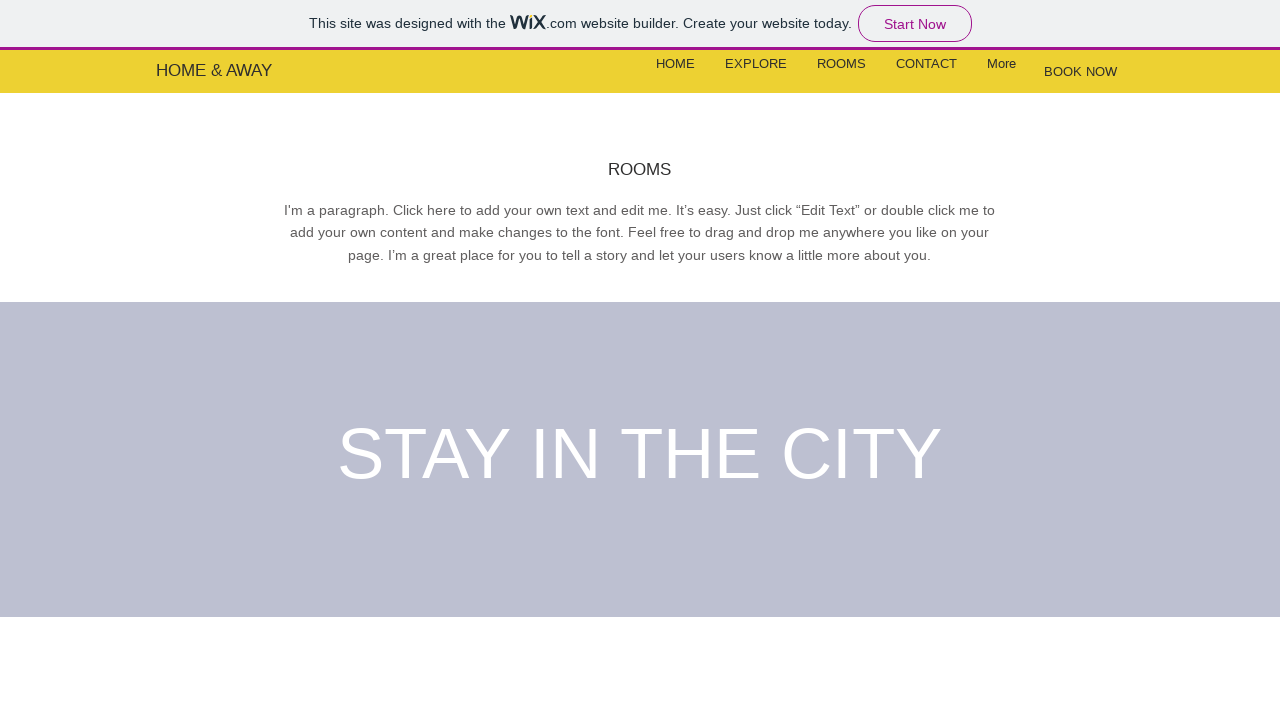

Located adults increment button
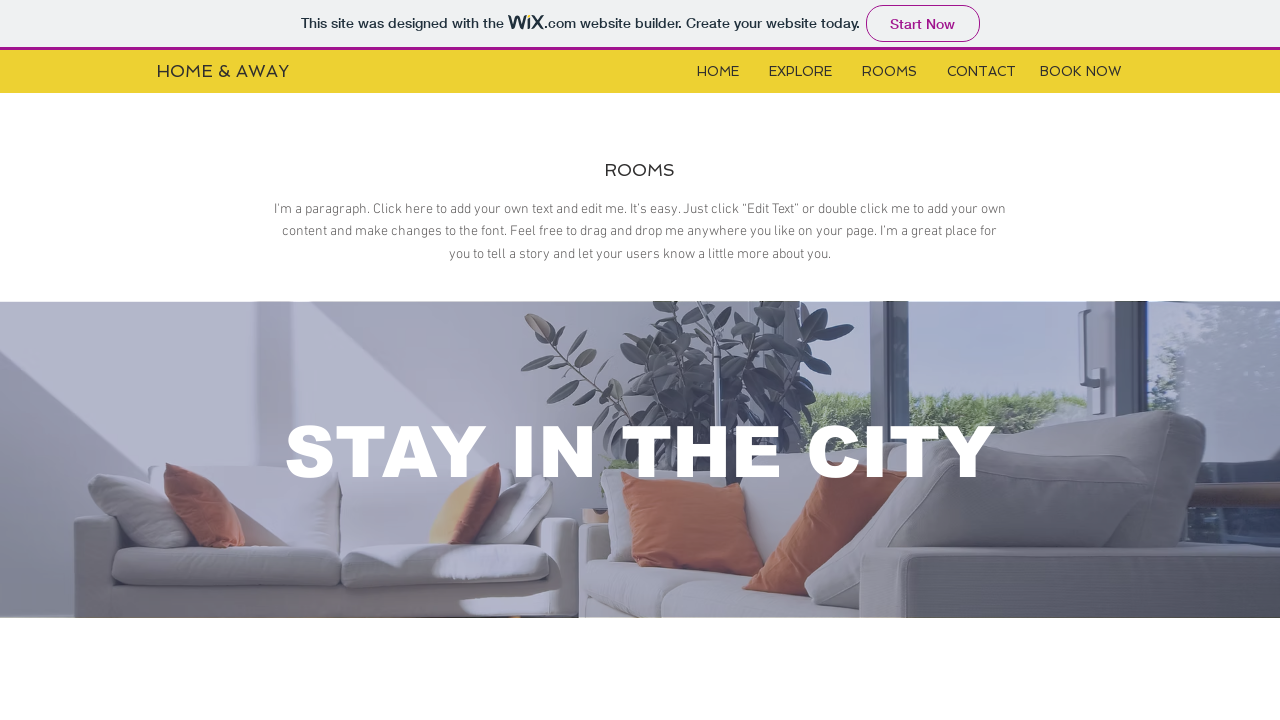

Clicked adults increment button (iteration 1 of 5) at (1057, 361) on xpath=//*[@id='i6klgqap_0']/iframe >> internal:control=enter-frame >> css=#adult
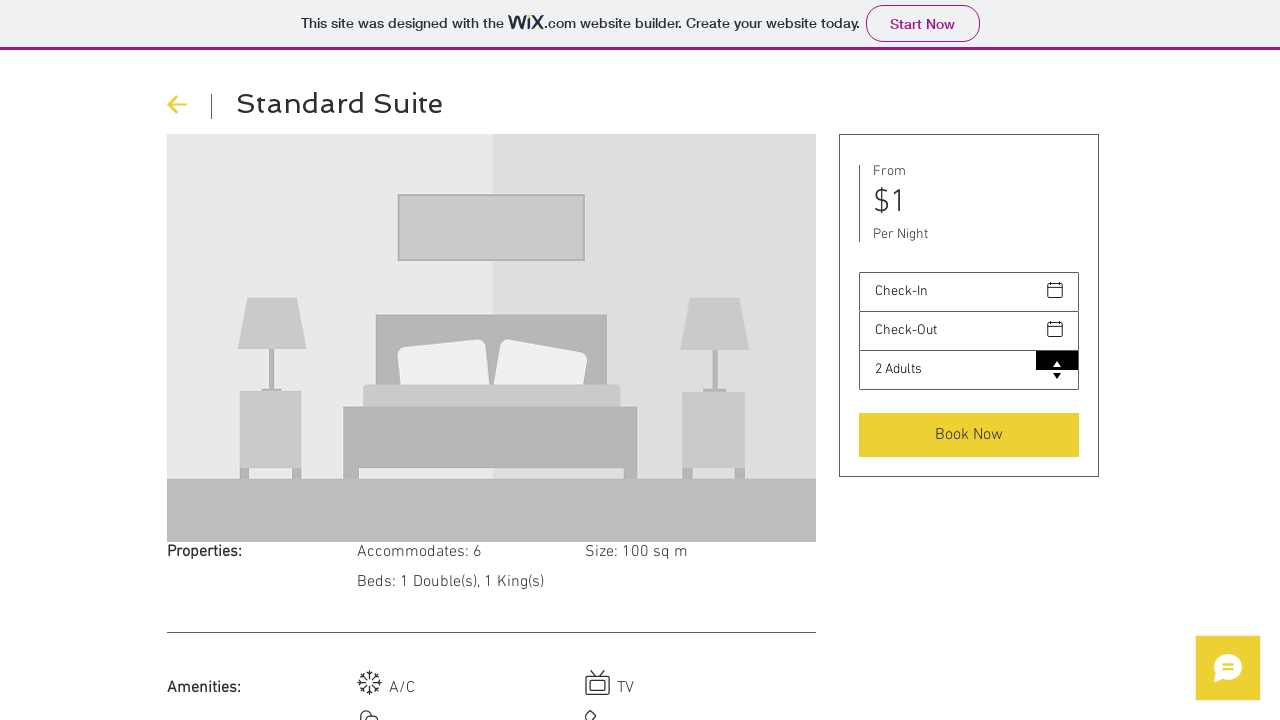

Clicked adults increment button (iteration 2 of 5) at (1057, 361) on xpath=//*[@id='i6klgqap_0']/iframe >> internal:control=enter-frame >> css=#adult
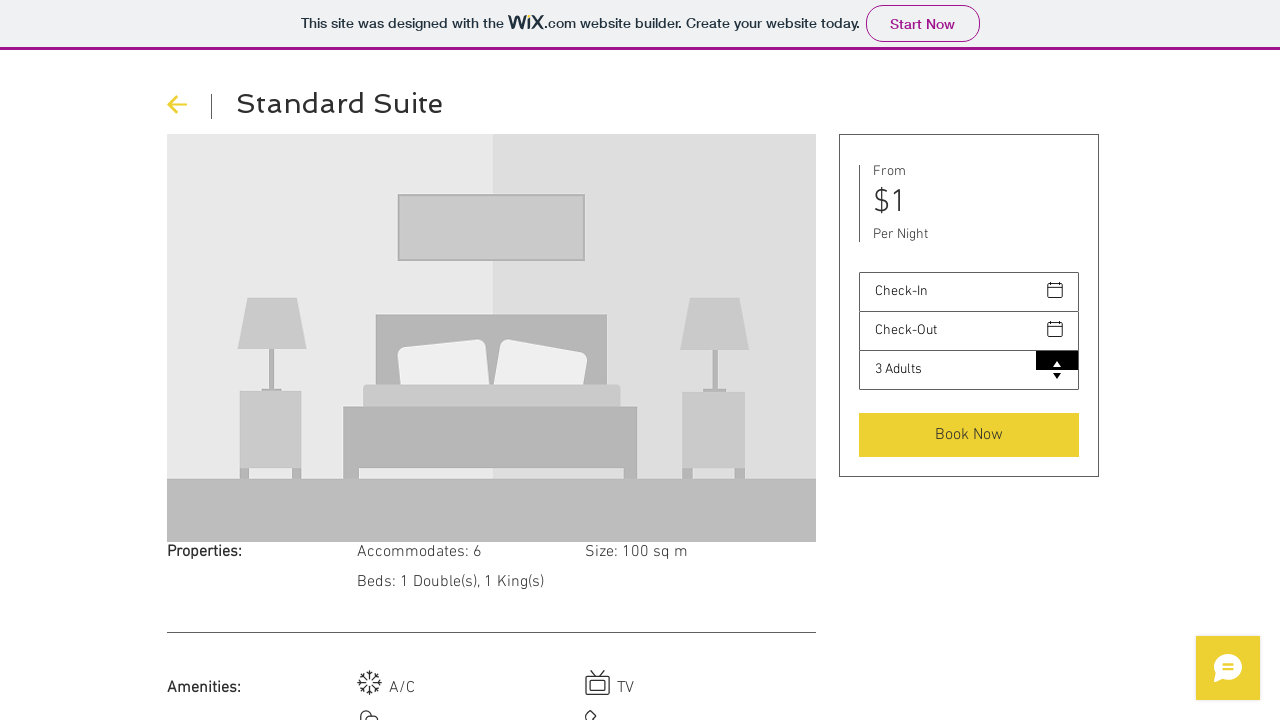

Clicked adults increment button (iteration 3 of 5) at (1057, 361) on xpath=//*[@id='i6klgqap_0']/iframe >> internal:control=enter-frame >> css=#adult
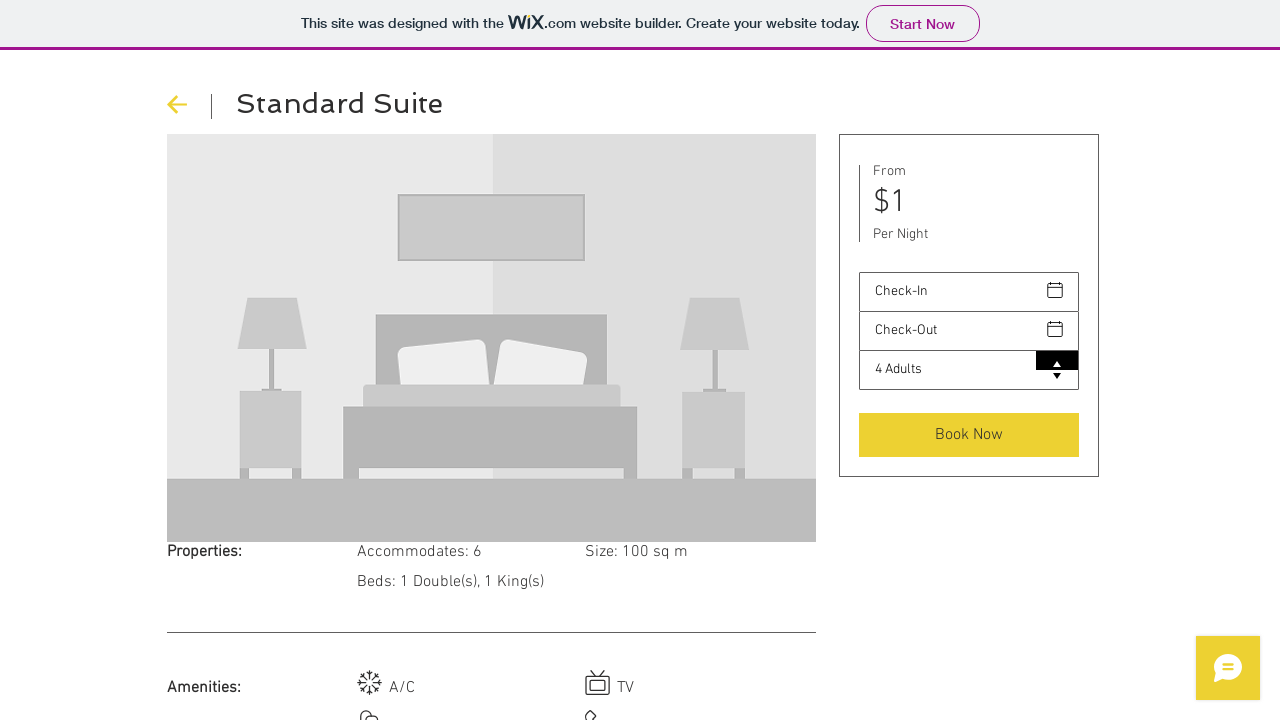

Clicked adults increment button (iteration 4 of 5) at (1057, 361) on xpath=//*[@id='i6klgqap_0']/iframe >> internal:control=enter-frame >> css=#adult
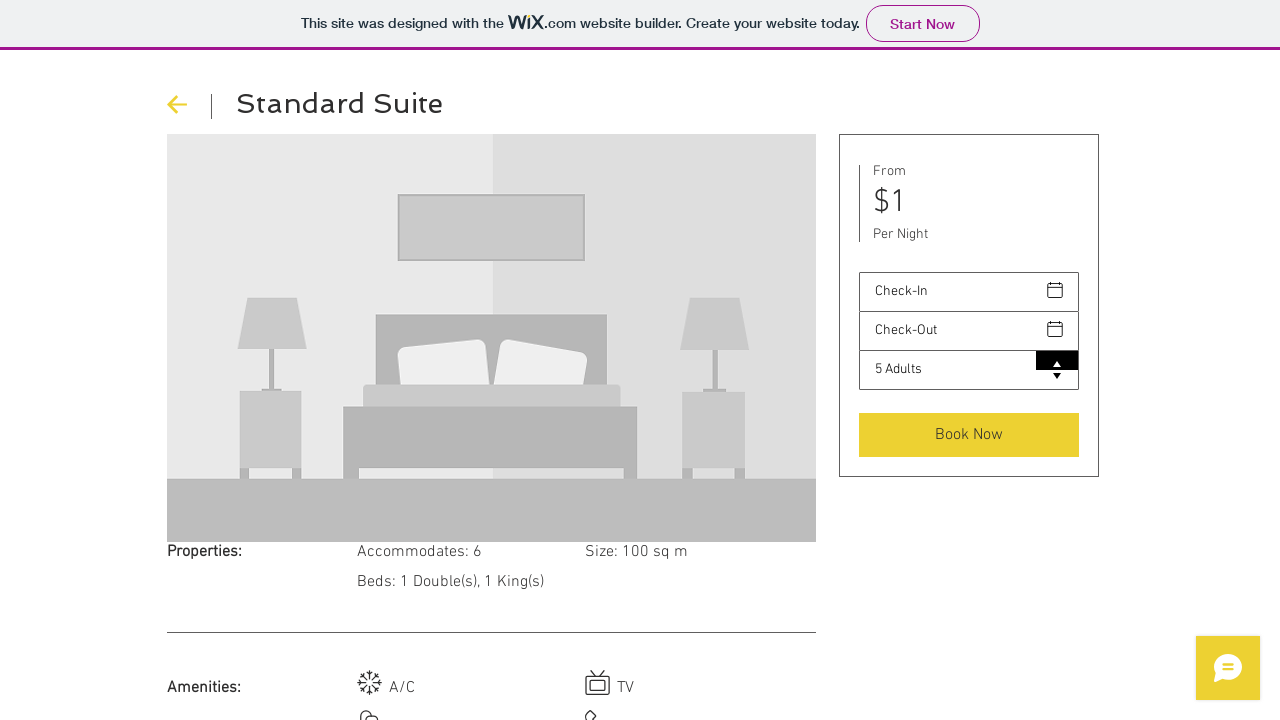

Clicked adults increment button (iteration 5 of 5) at (1057, 361) on xpath=//*[@id='i6klgqap_0']/iframe >> internal:control=enter-frame >> css=#adult
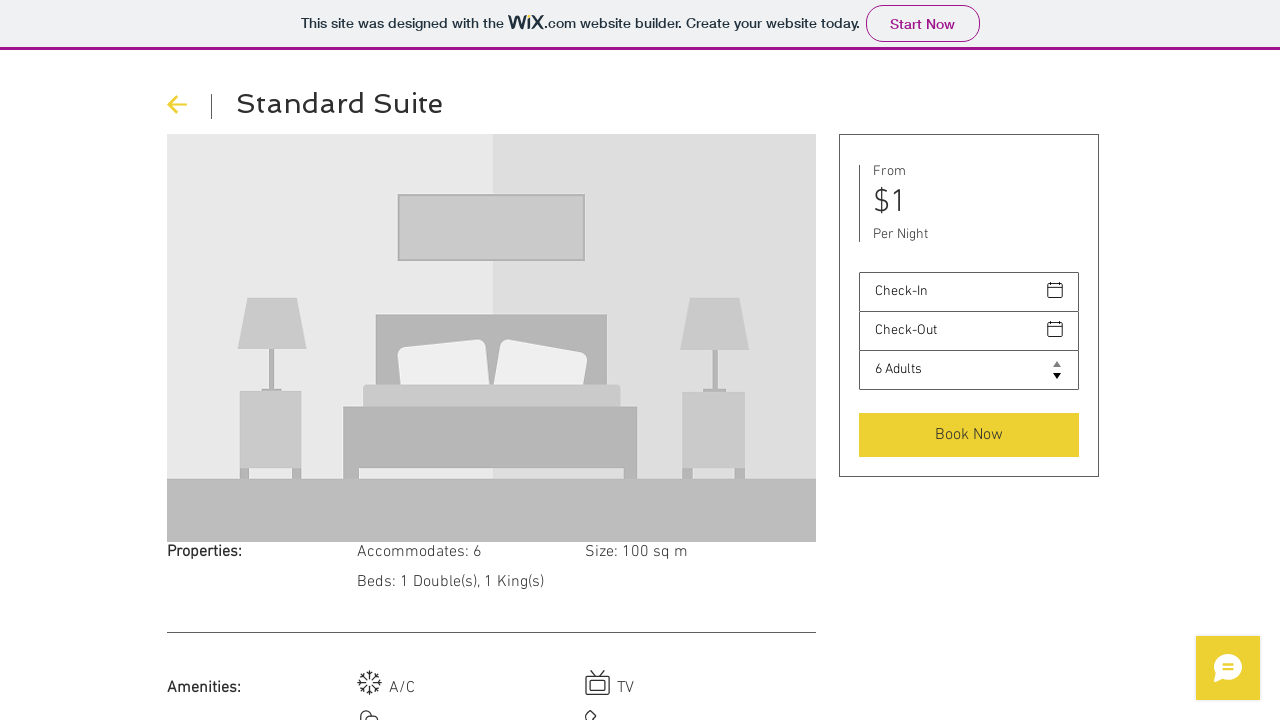

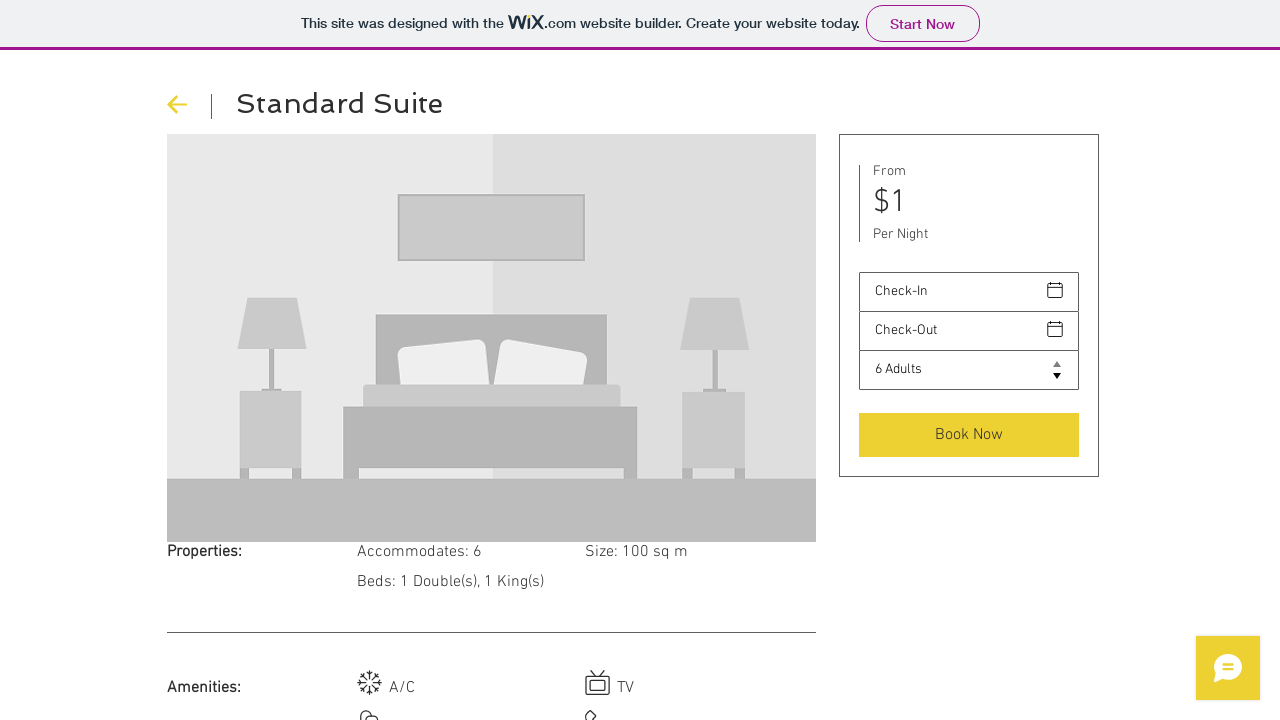